Tests various form elements on the Selenium demo web form including text input, password, textarea, dropdown, datalist, file upload, checkboxes, radio buttons, color picker, date picker, and range slider

Starting URL: https://www.selenium.dev/selenium/web/web-form.html

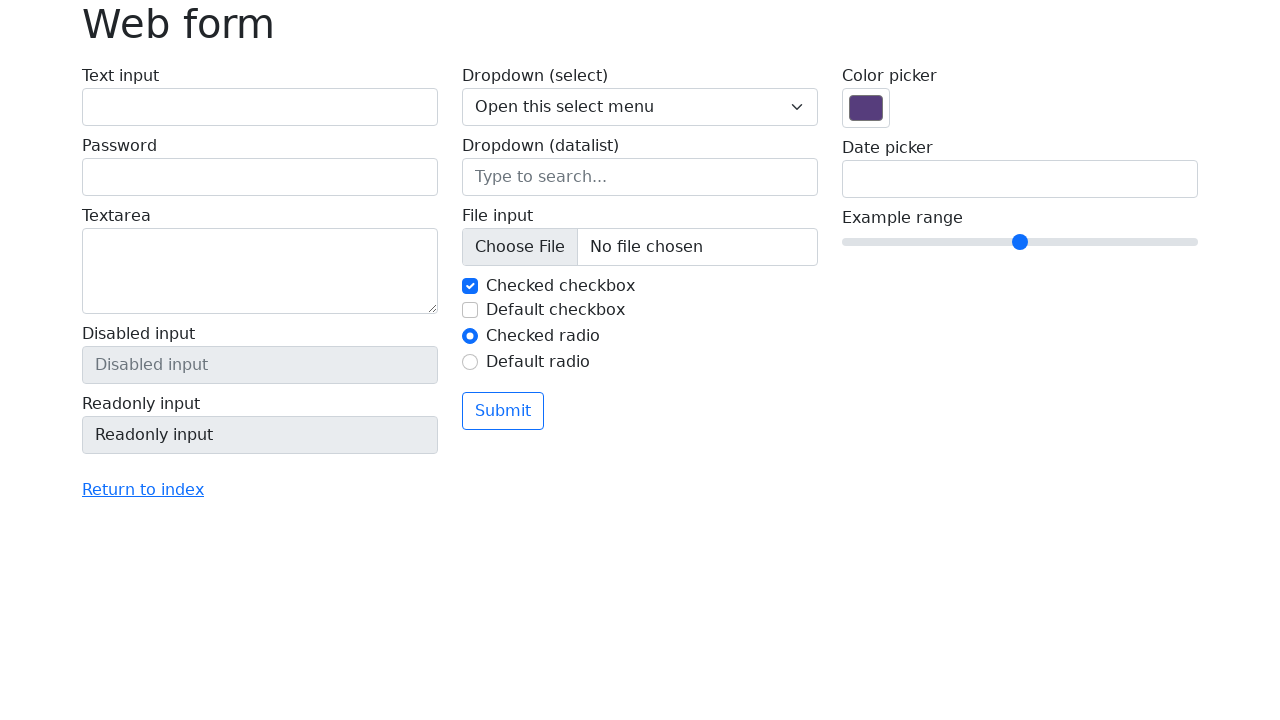

Filled text input field with 'Test input text' on input[name='my-text']
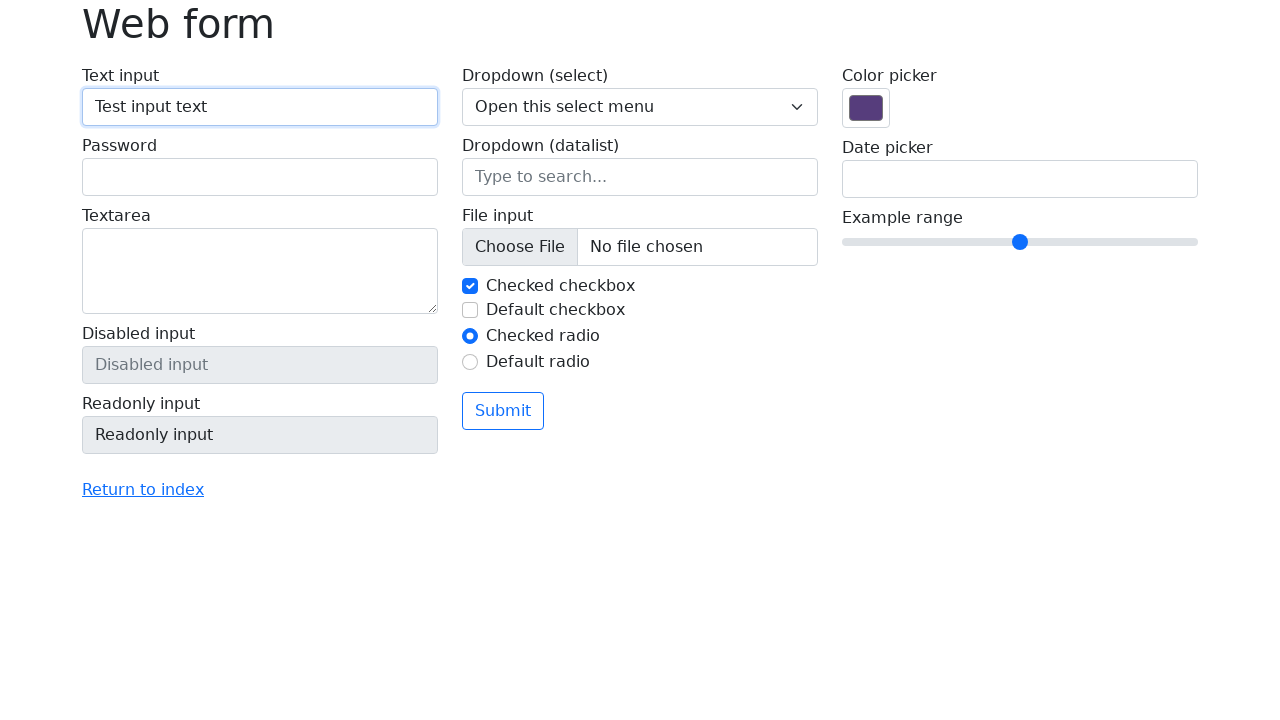

Filled password field with 'SecurePass123' on input[name='my-password']
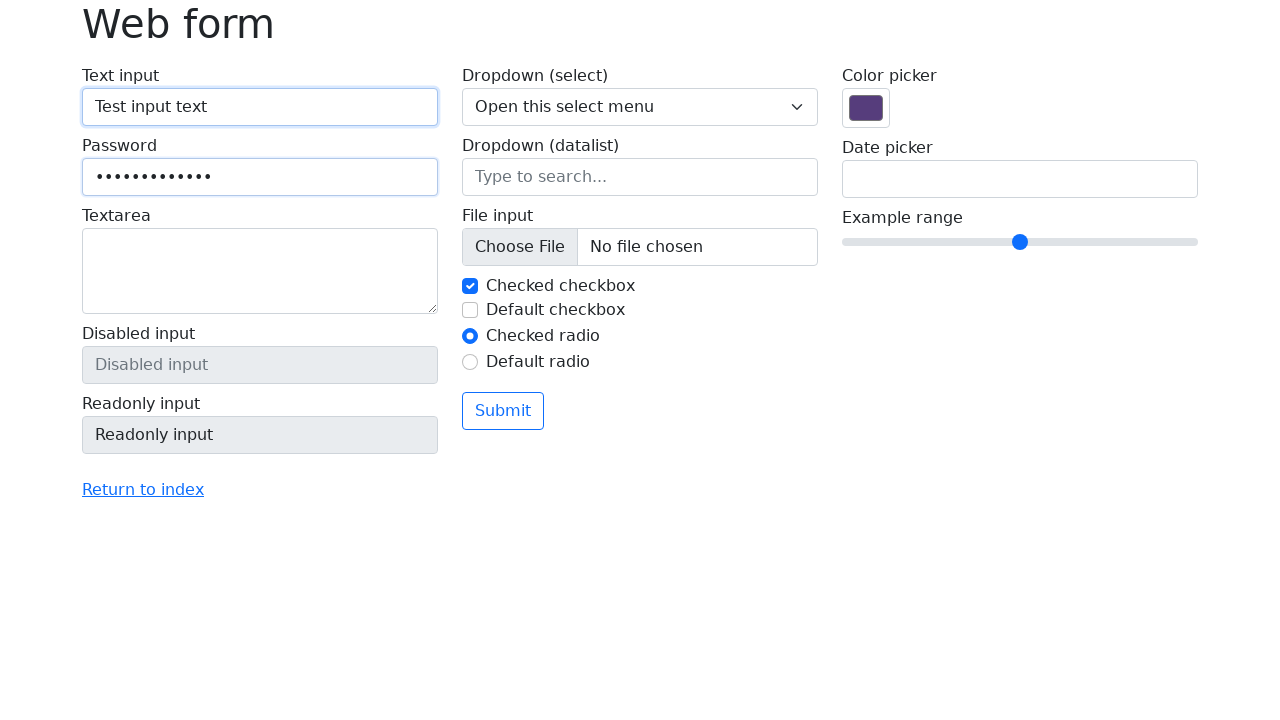

Filled textarea with test message on textarea[name='my-textarea']
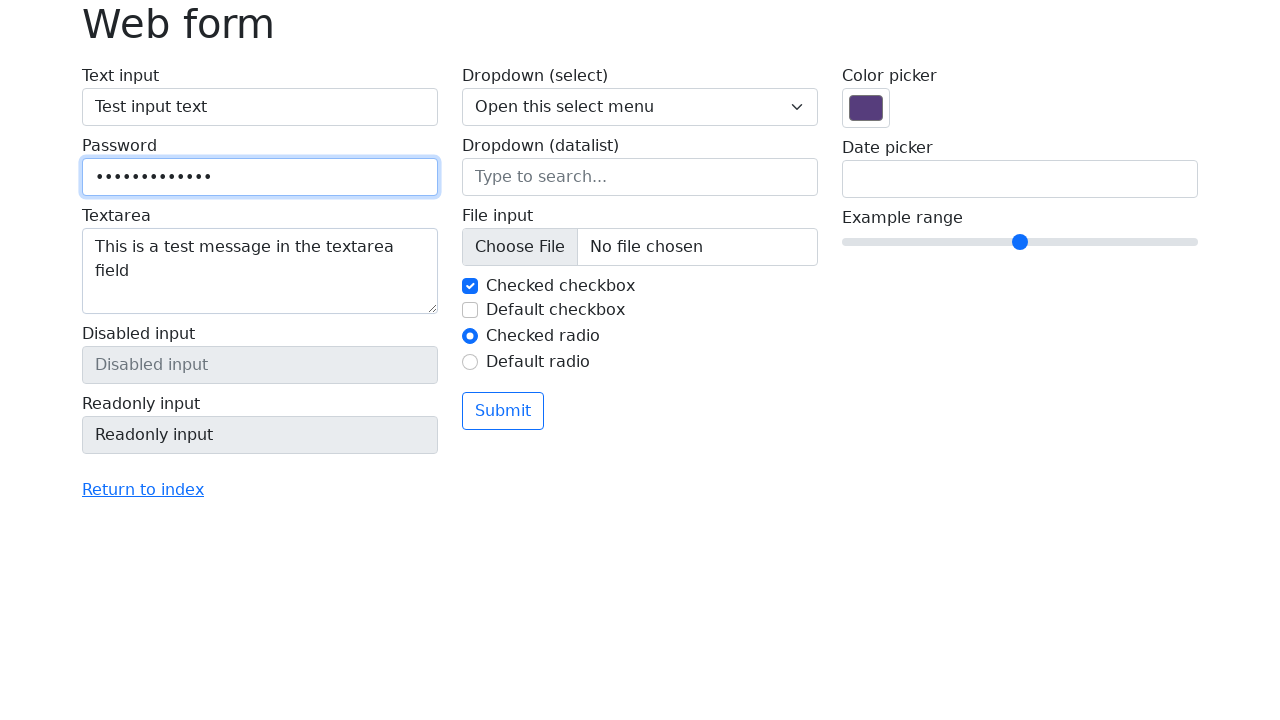

Selected option '2' from dropdown menu on select[name='my-select']
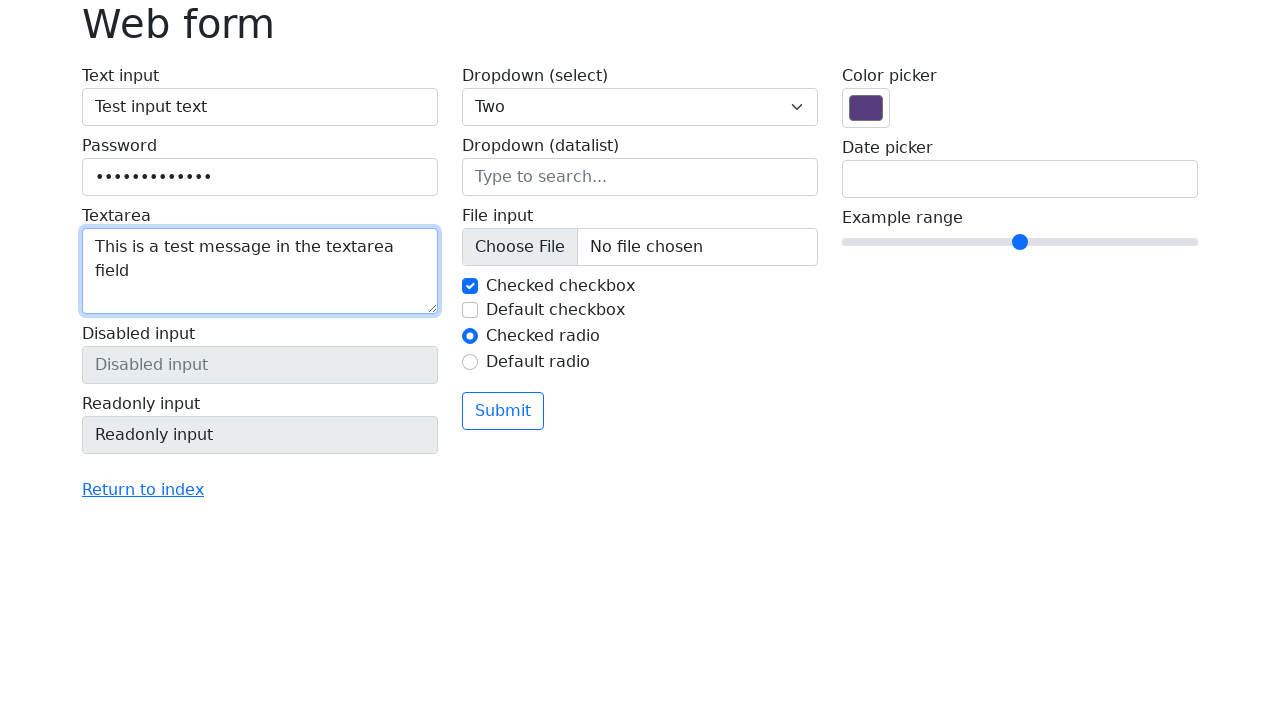

Filled datalist input with 'Seattle' on input[name='my-datalist']
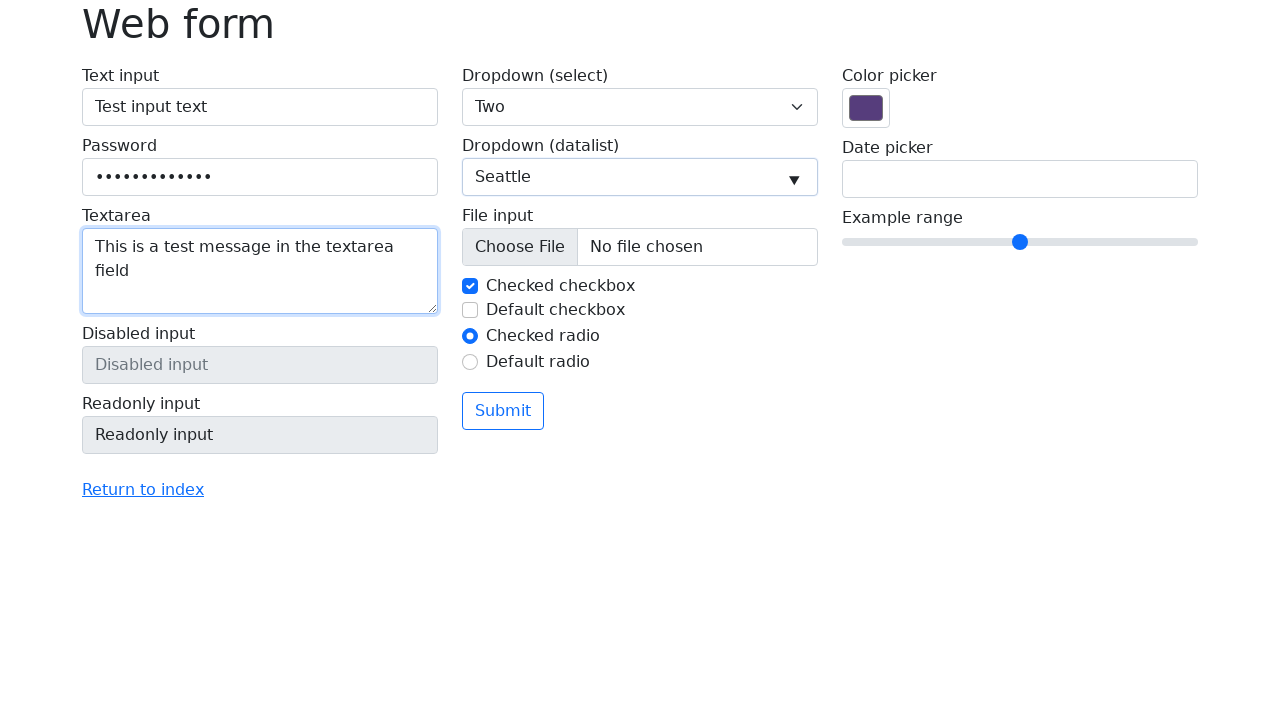

Set file upload input with empty file list
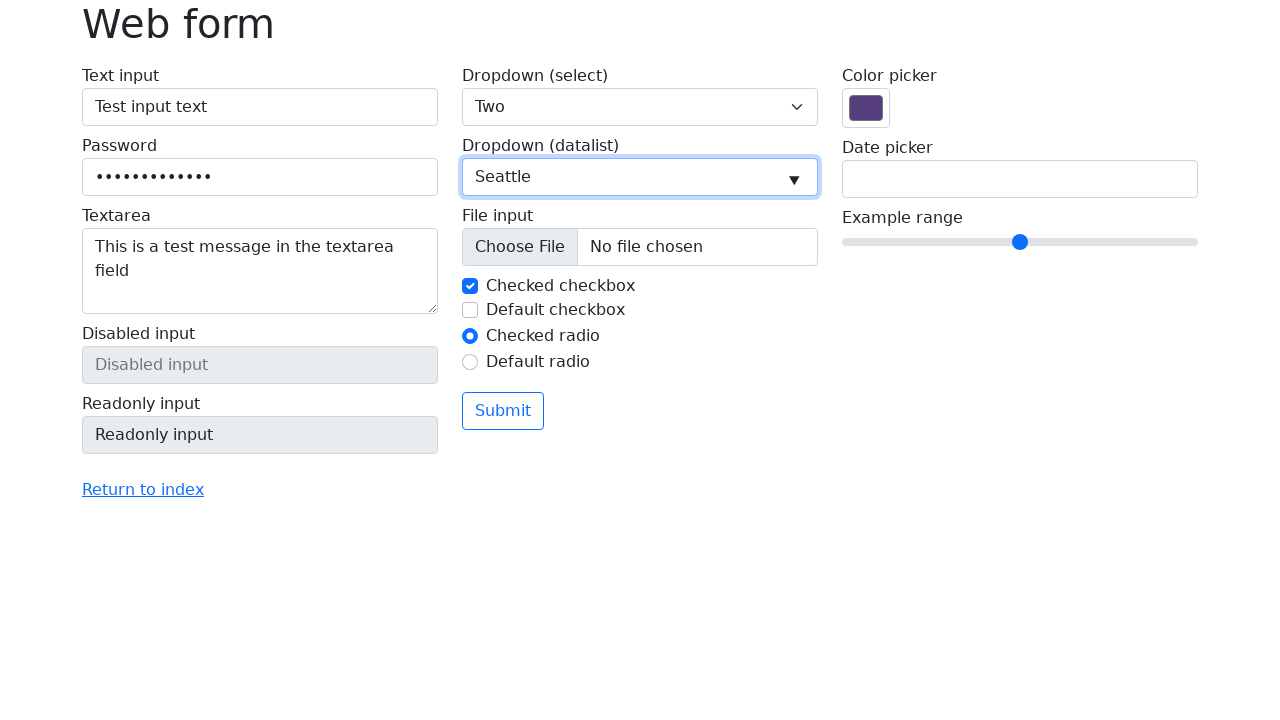

Checked checkbox 1 on input#my-check-1
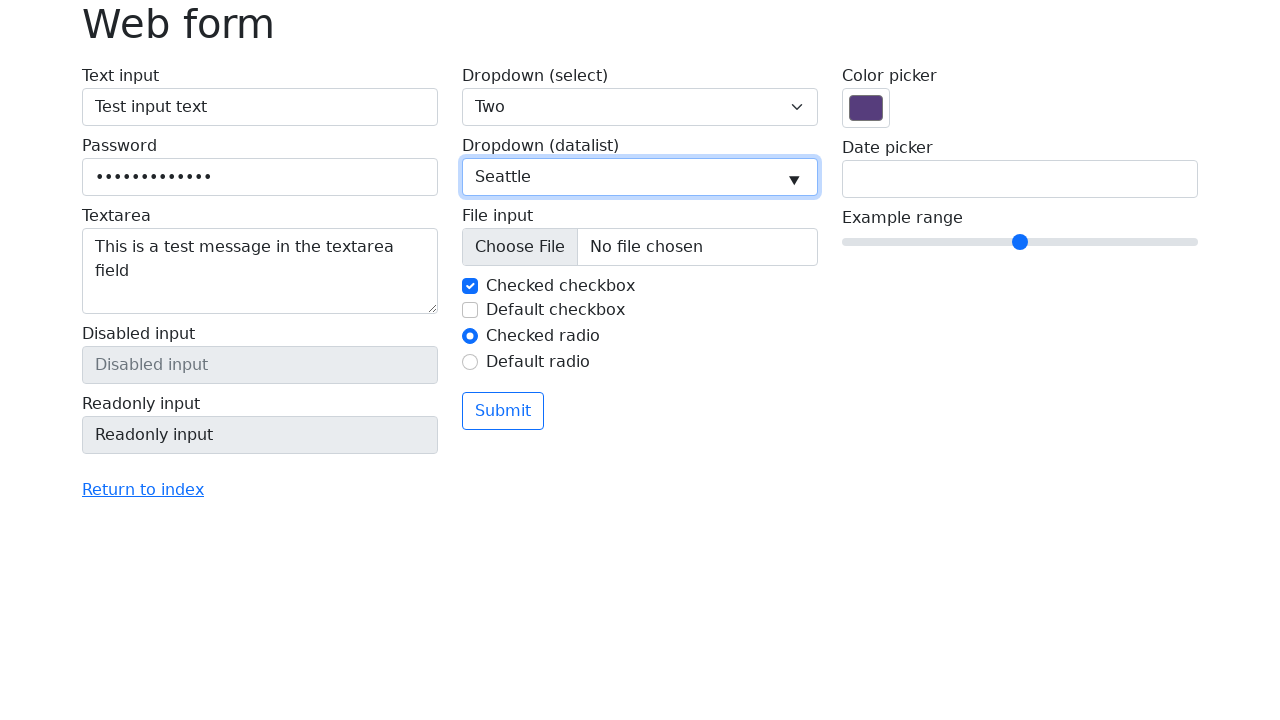

Unchecked checkbox 2 on input#my-check-2
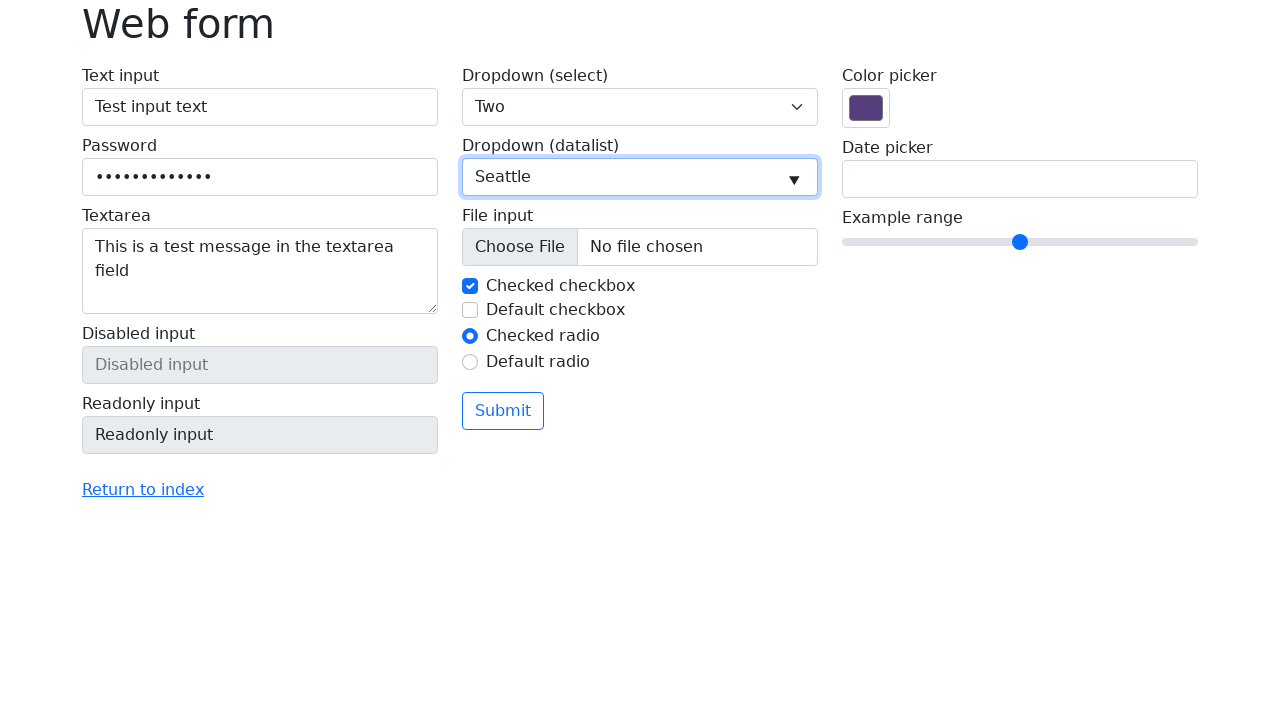

Selected radio button option 2 at (470, 362) on input#my-radio-2
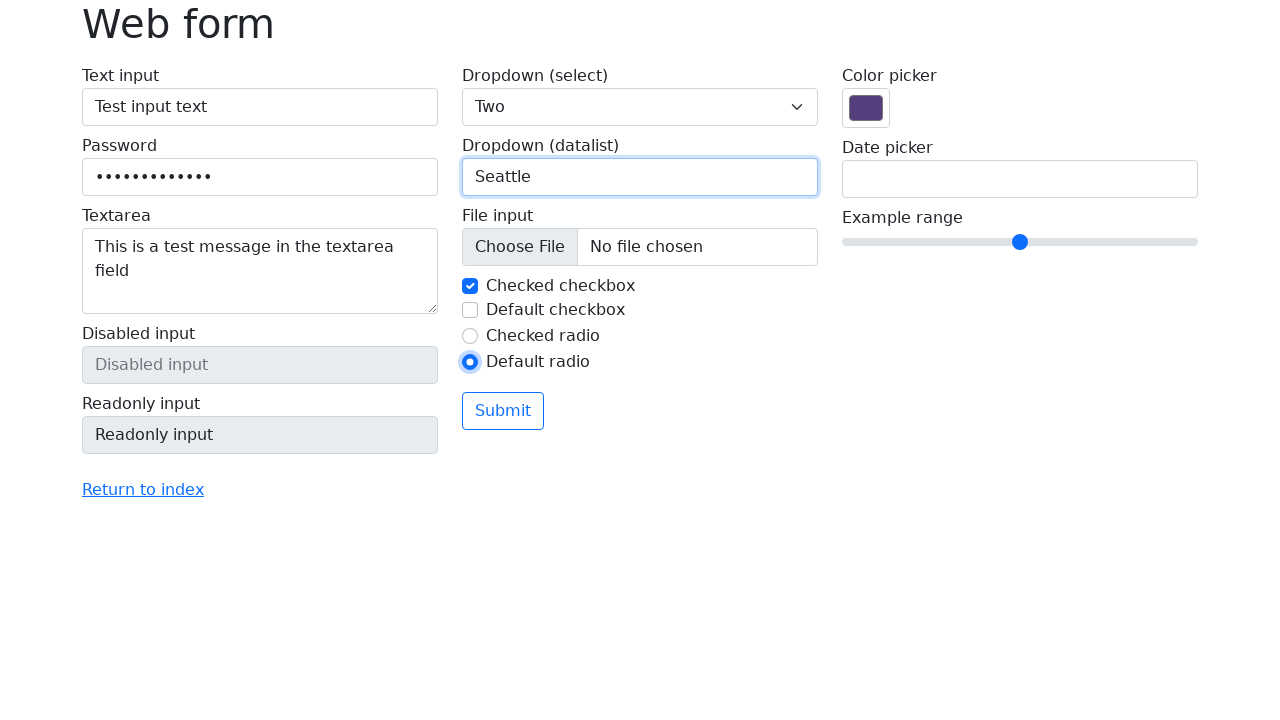

Set color picker to '#ff5733' on input[name='my-colors']
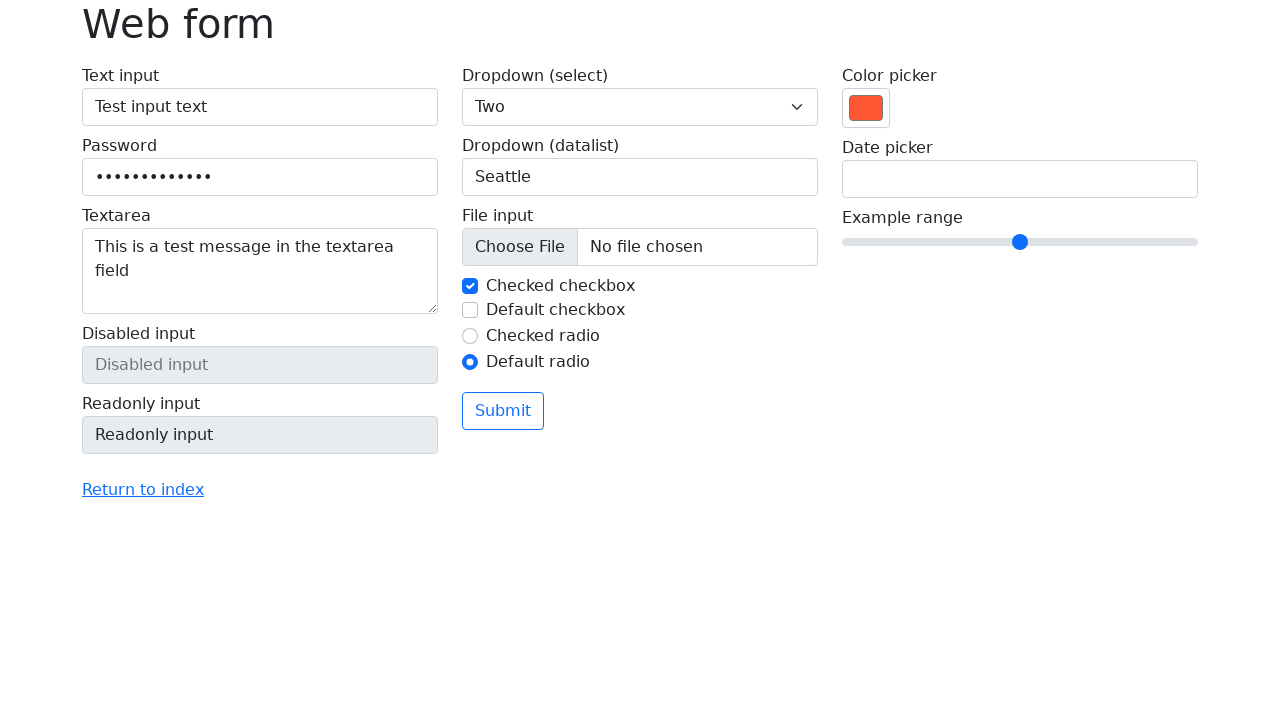

Set date picker to '2024-03-15' on input[name='my-date']
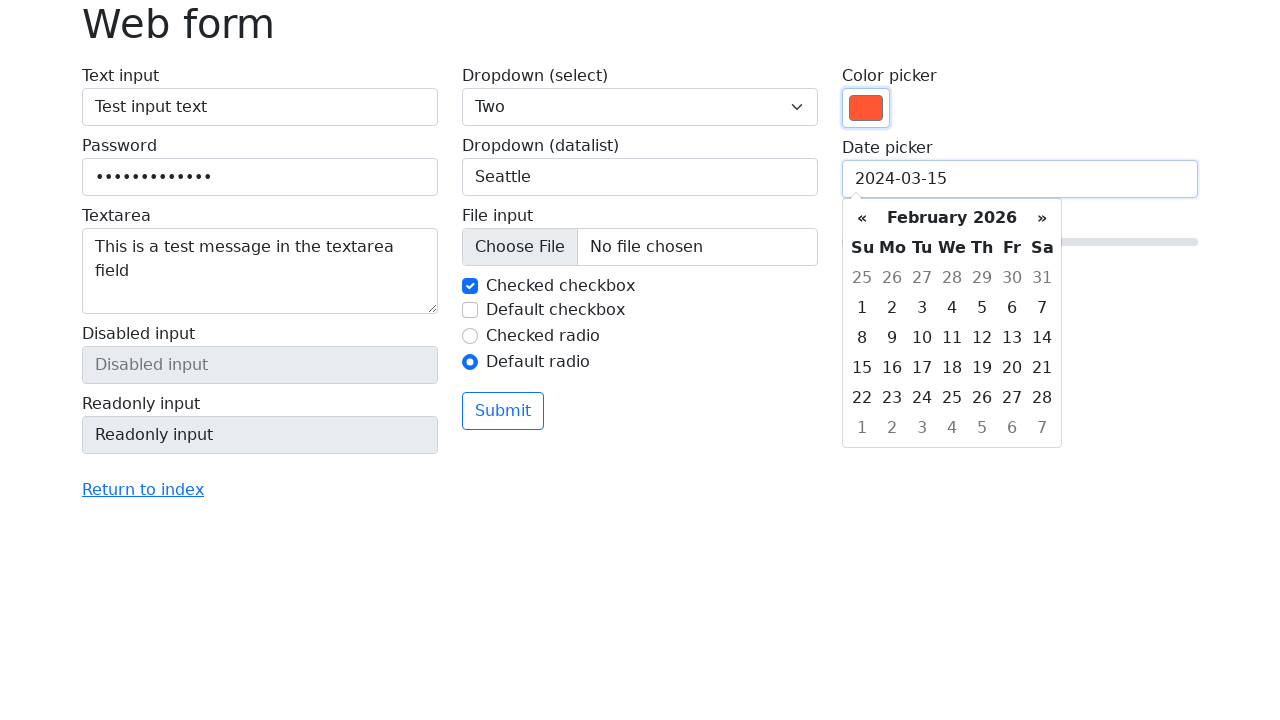

Adjusted range slider to value '3' on input[name='my-range']
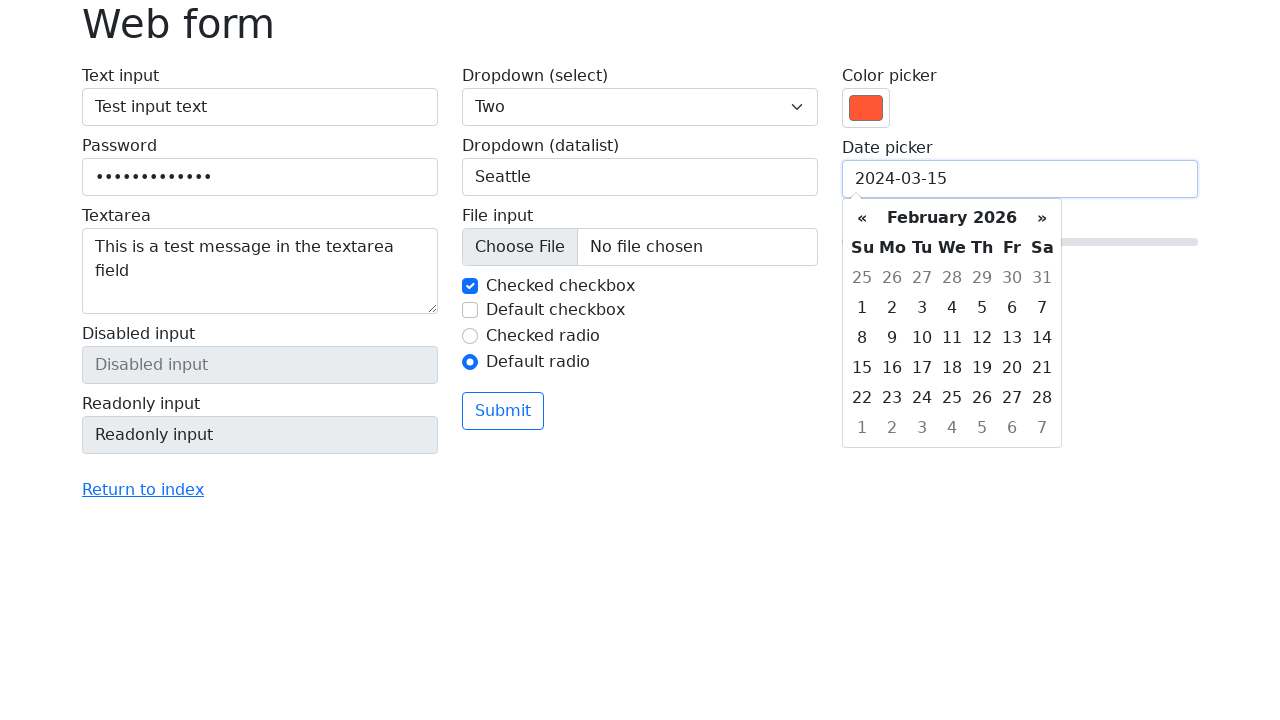

Clicked submit button to submit form at (503, 411) on button[type='submit']
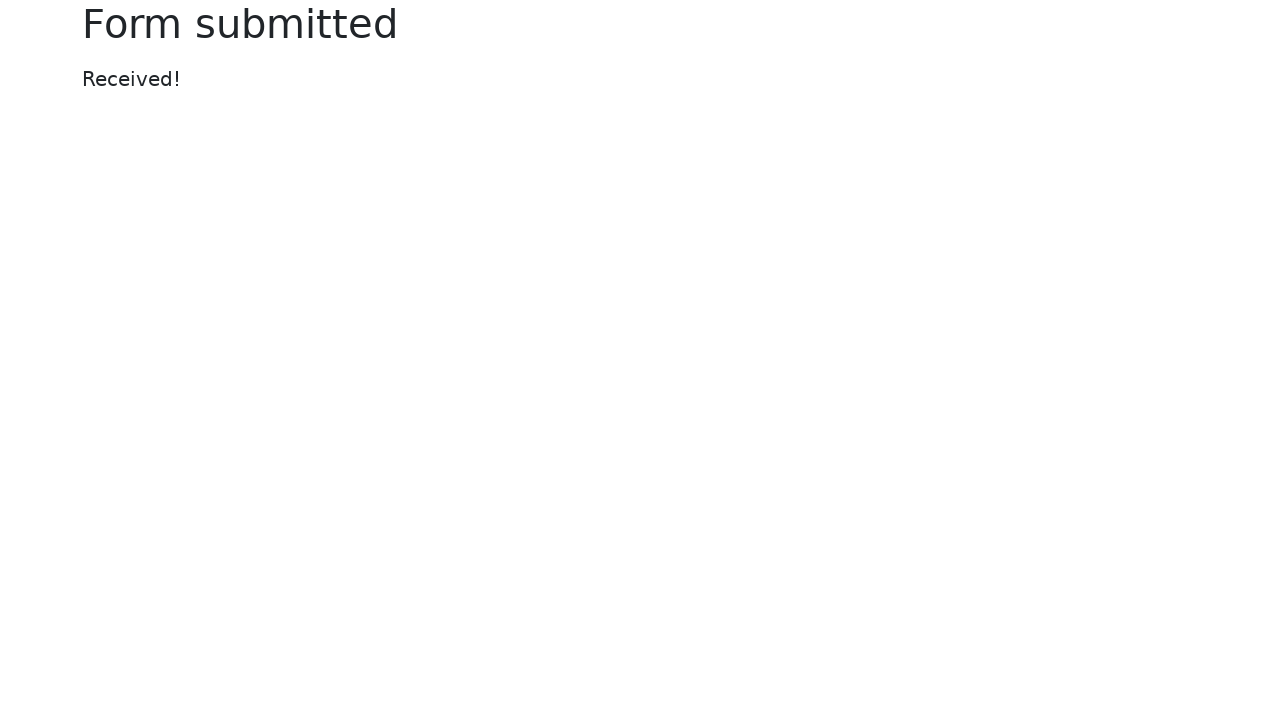

Form submission confirmation header appeared
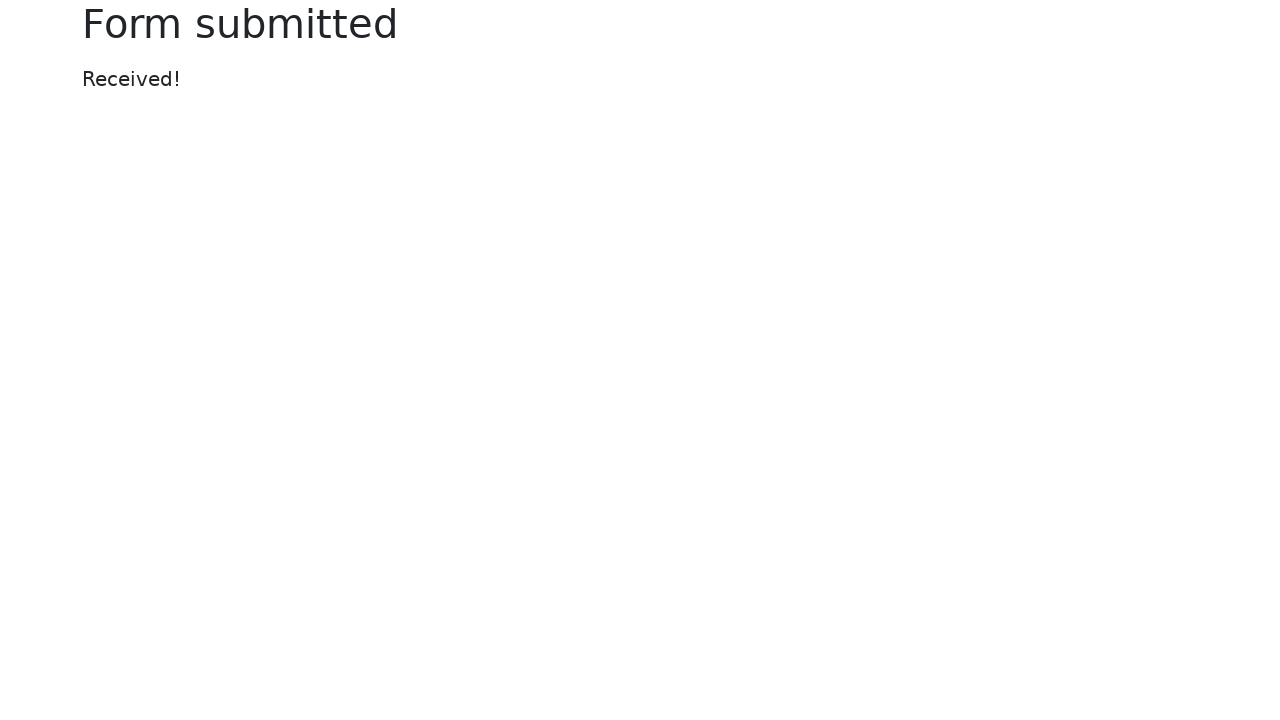

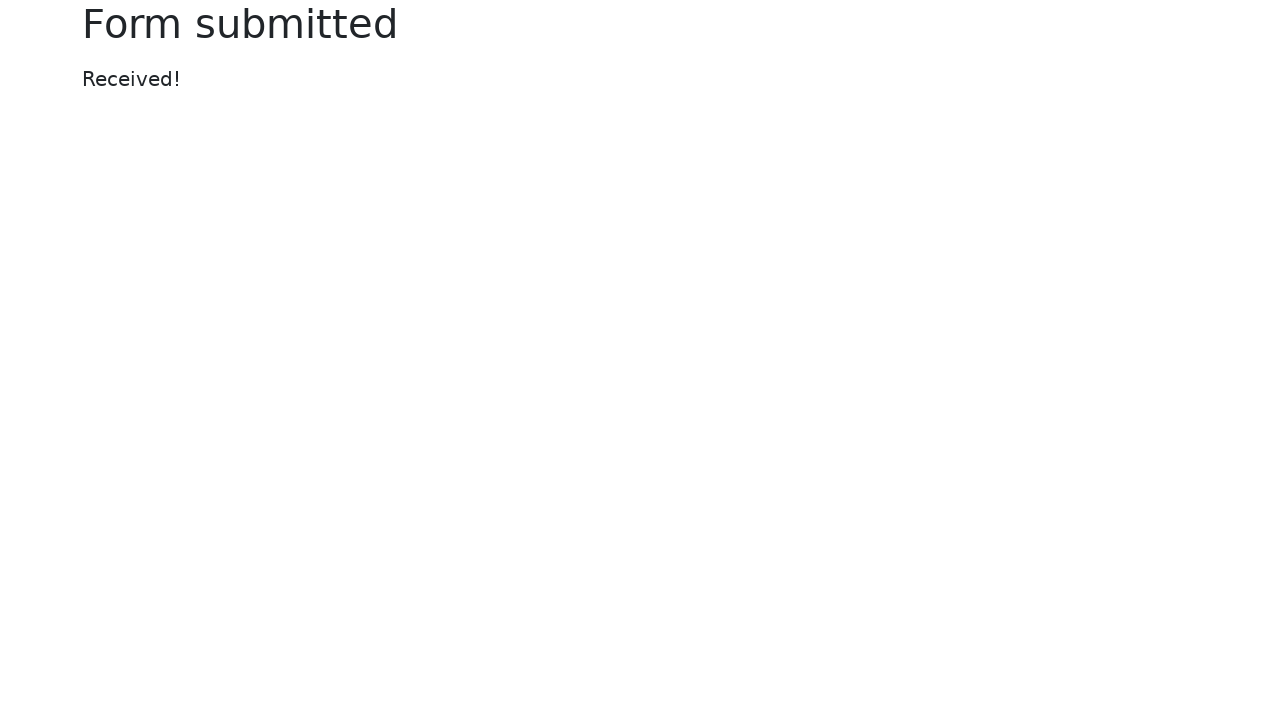